Tests that entering an invalid email format triggers a validation error on the registration form.

Starting URL: https://dashboard.melaka.app/register

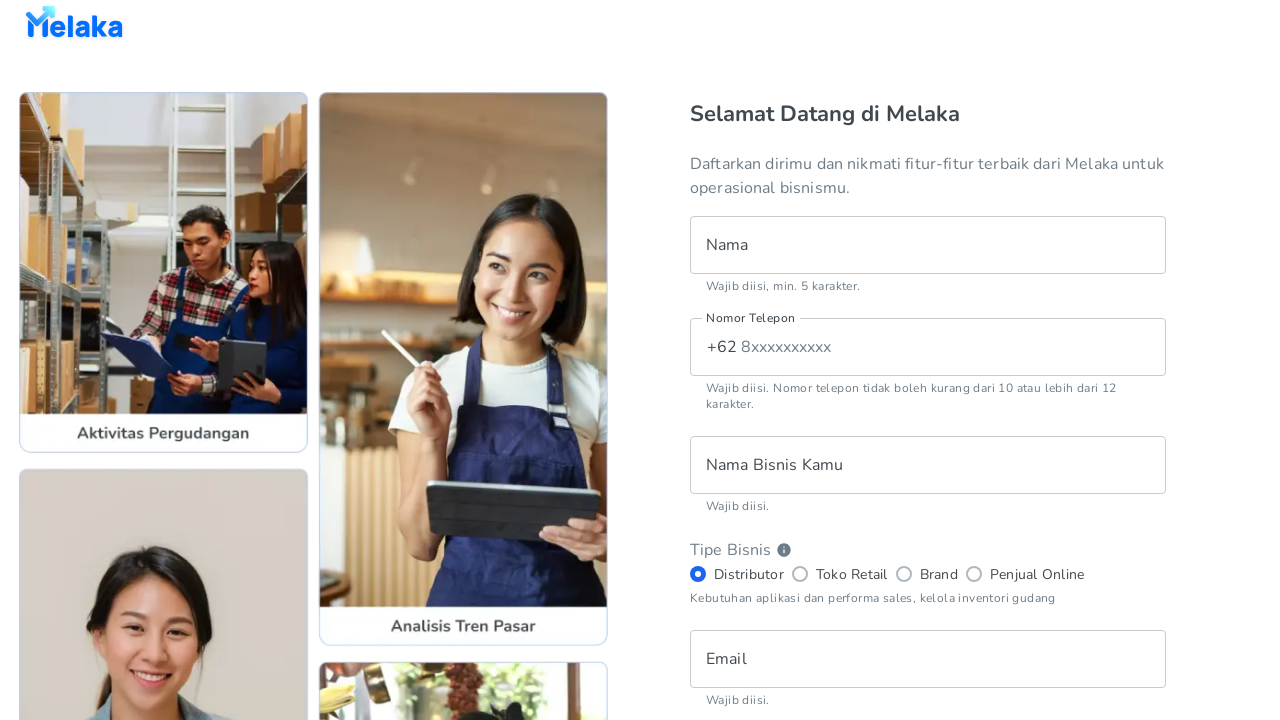

Filled phone number field with '8123456789' on internal:testid=[data-testid="register__text-field__phone-number"s]
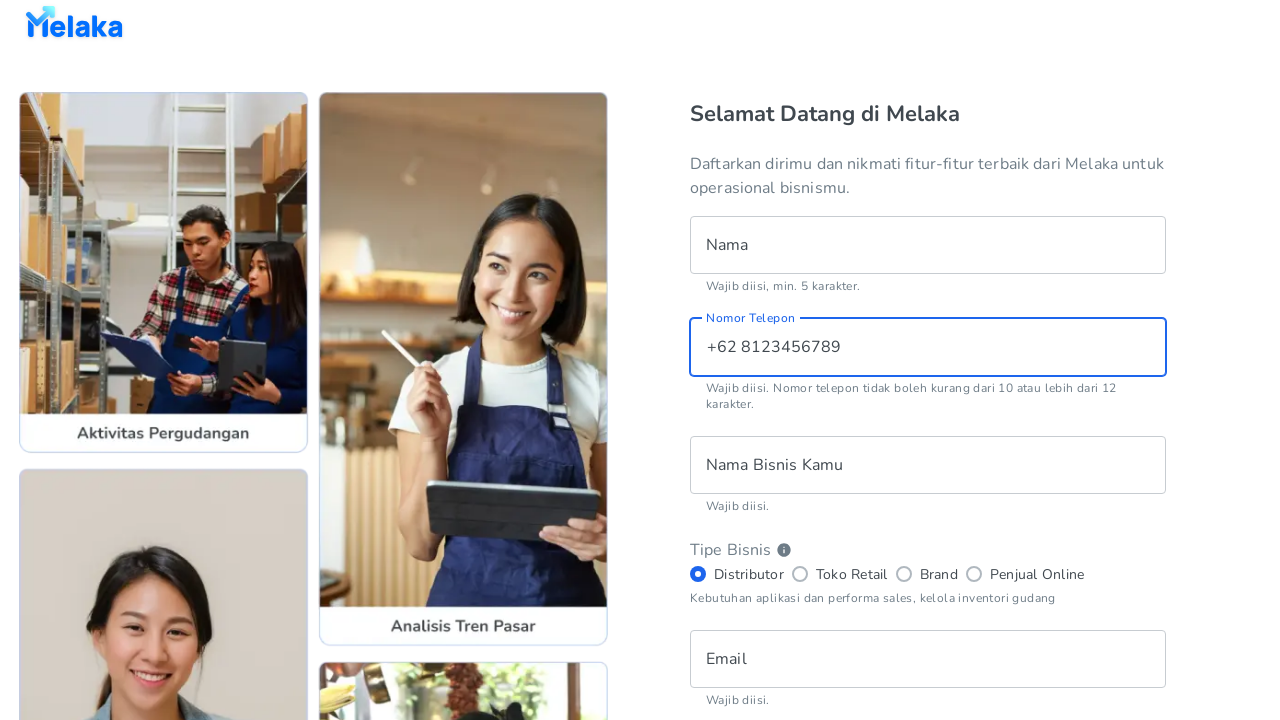

Filled business name field with 'Fatih Handmade' on internal:testid=[data-testid="register__text-field__business-name"s]
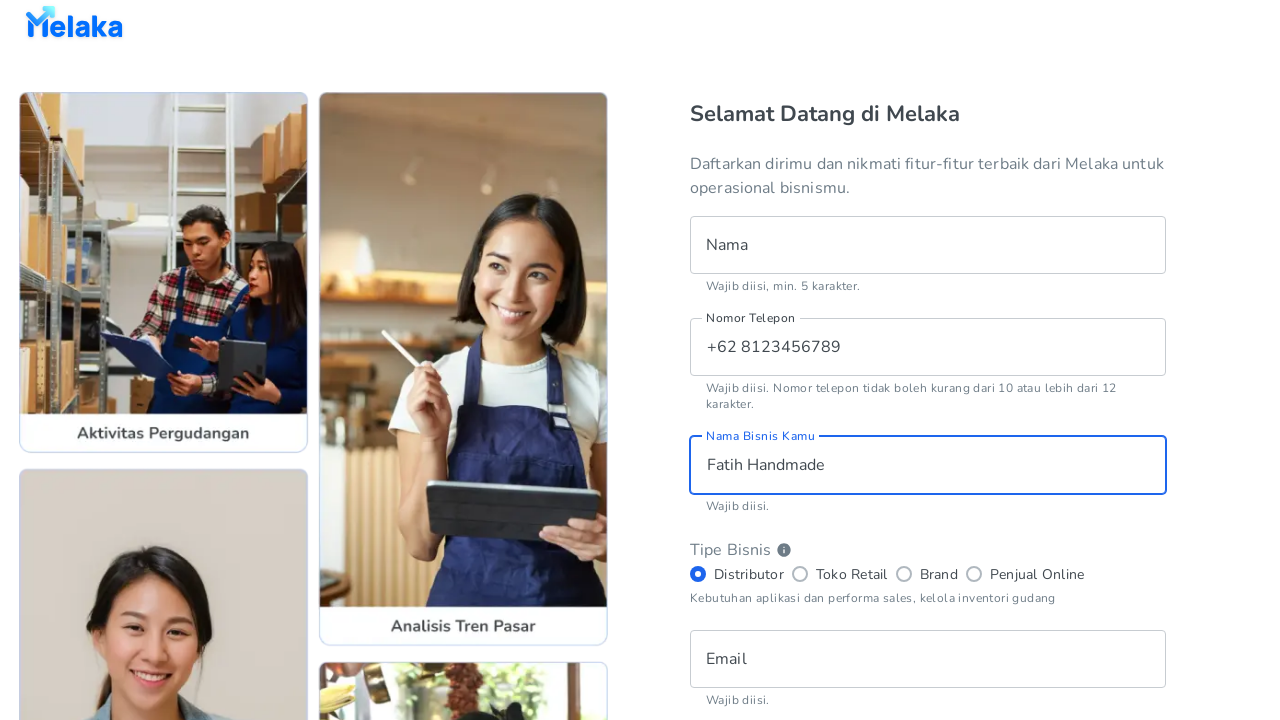

Filled email field with invalid format 'fatih@' on internal:testid=[data-testid="register__text-field__email"s]
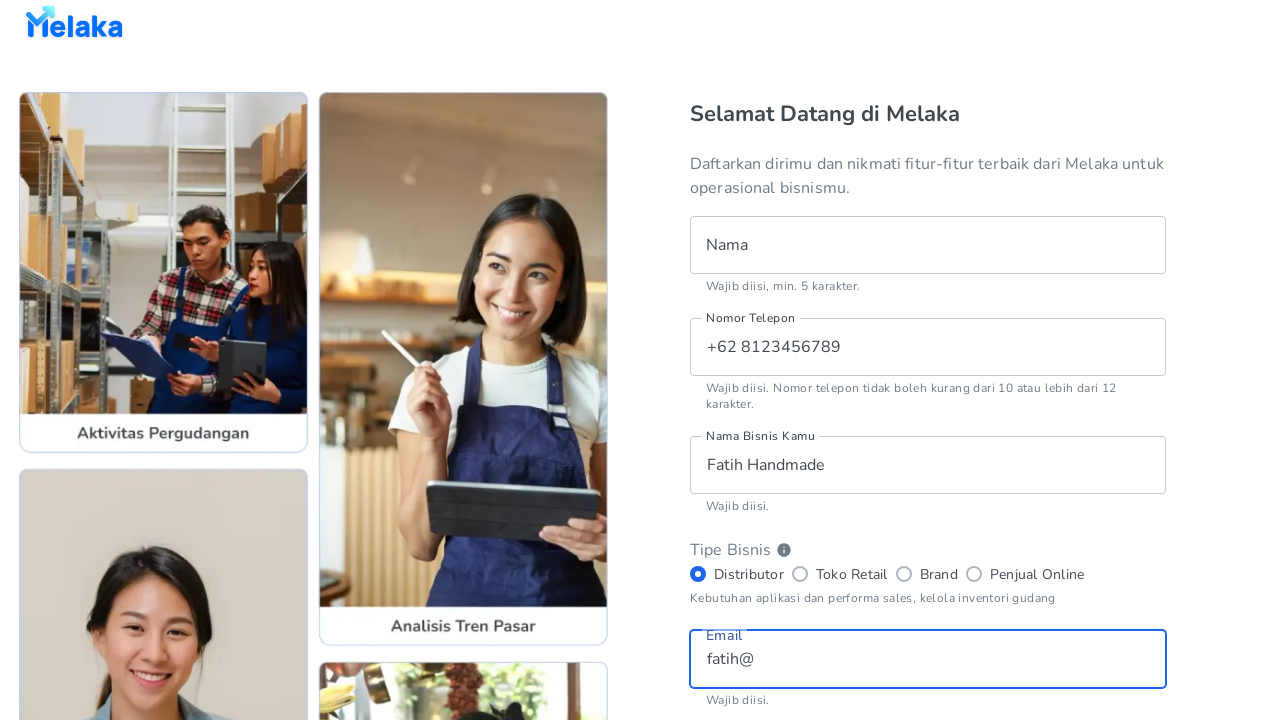

Filled password field with 'CobaPassword123' on internal:testid=[data-testid="register__text-field__password"s]
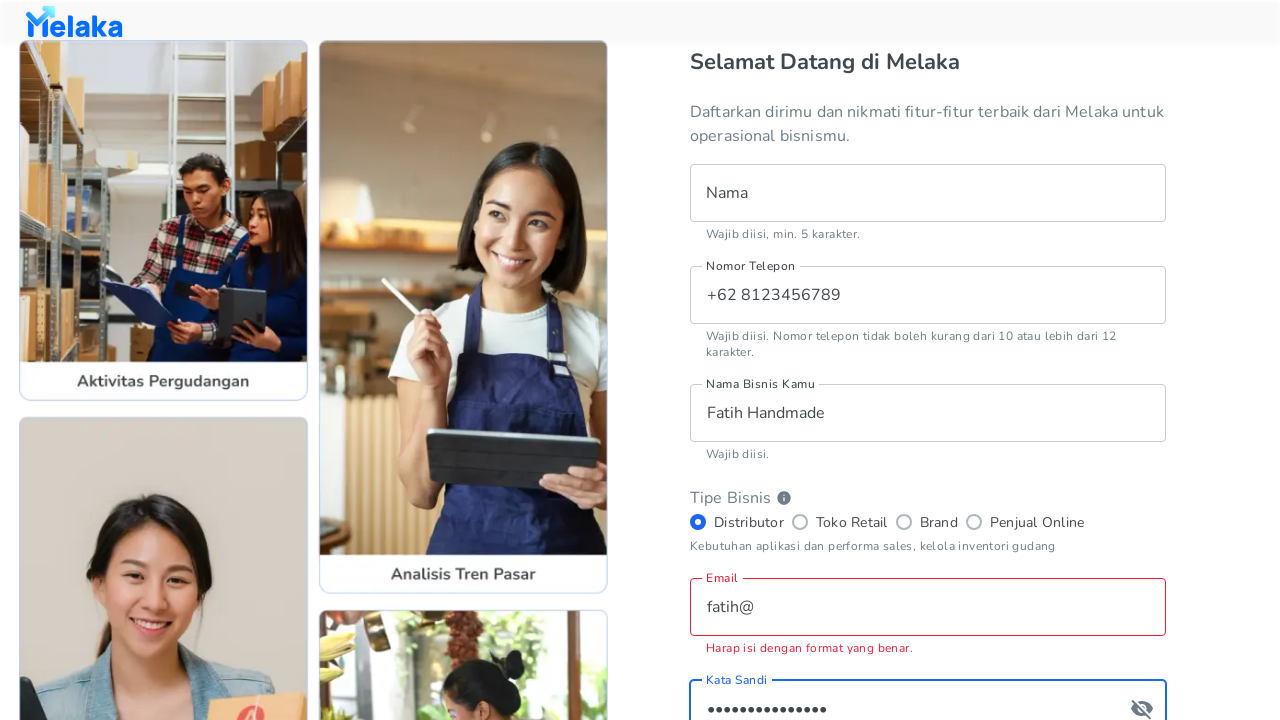

Filled confirm password field with 'CobaPassword123' on internal:testid=[data-testid="register__text-field__confirm-password"s]
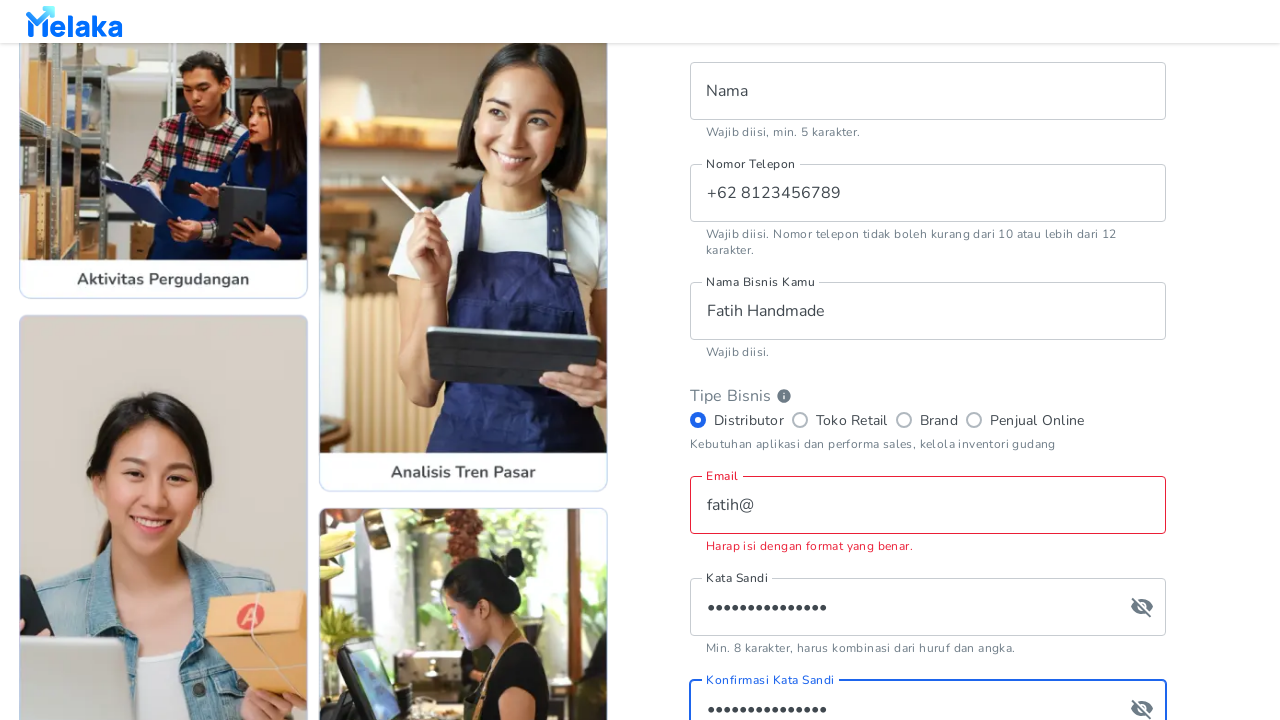

Selected distributor radio button on internal:testid=[data-testid="register__radio-button__distributor"s]
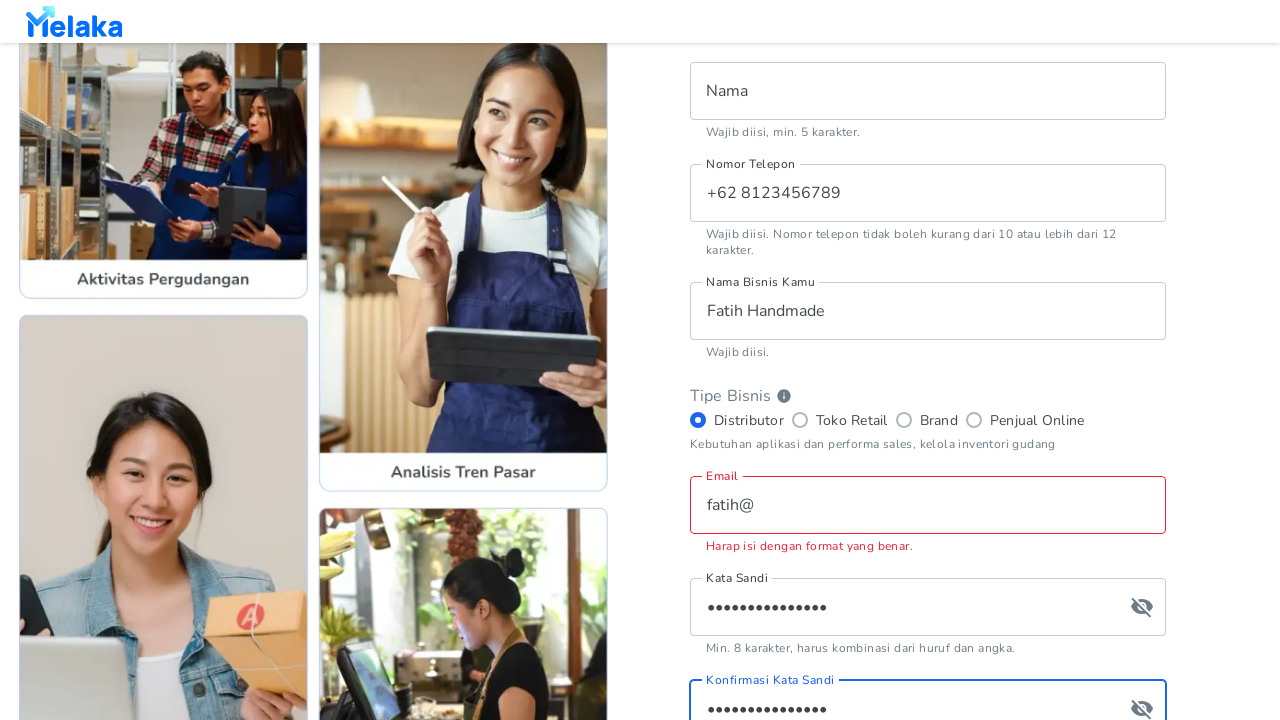

Checked terms and conditions checkbox at (700, 502) on internal:testid=[data-testid="register__checkbox__tnc"s]
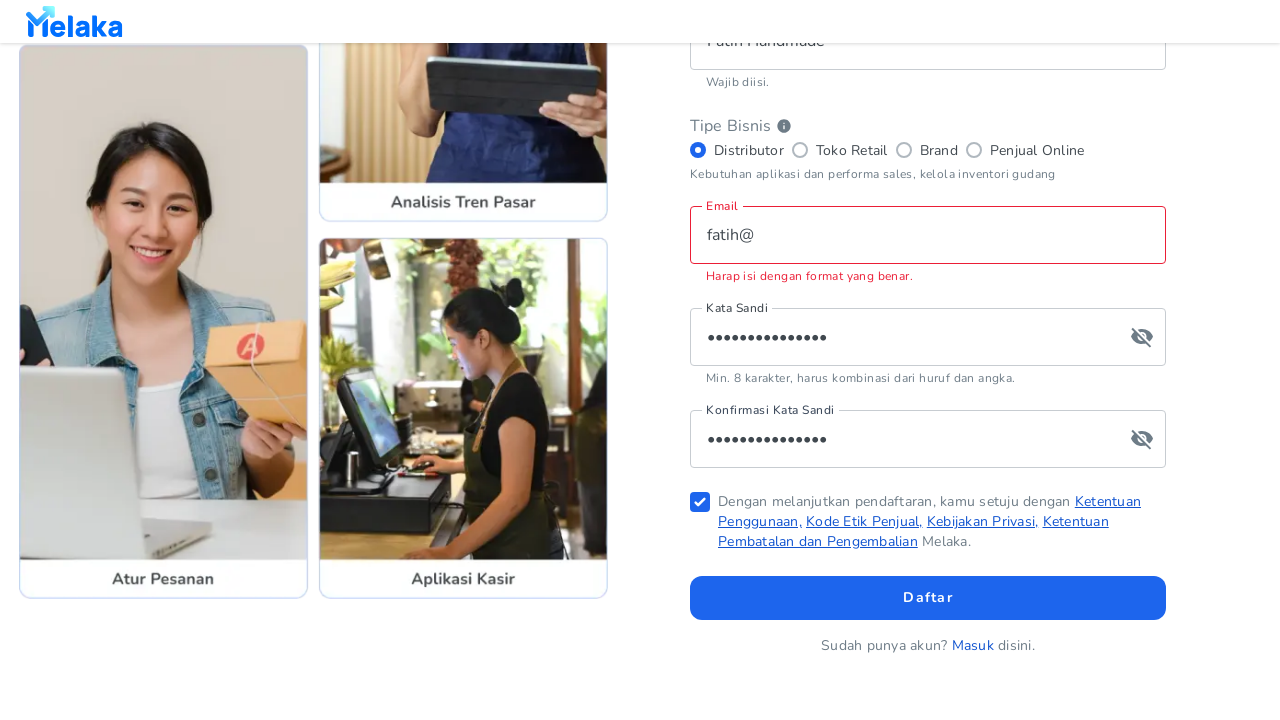

Clicked sign up button to submit registration form at (928, 598) on internal:testid=[data-testid="register__button__sign-up"s]
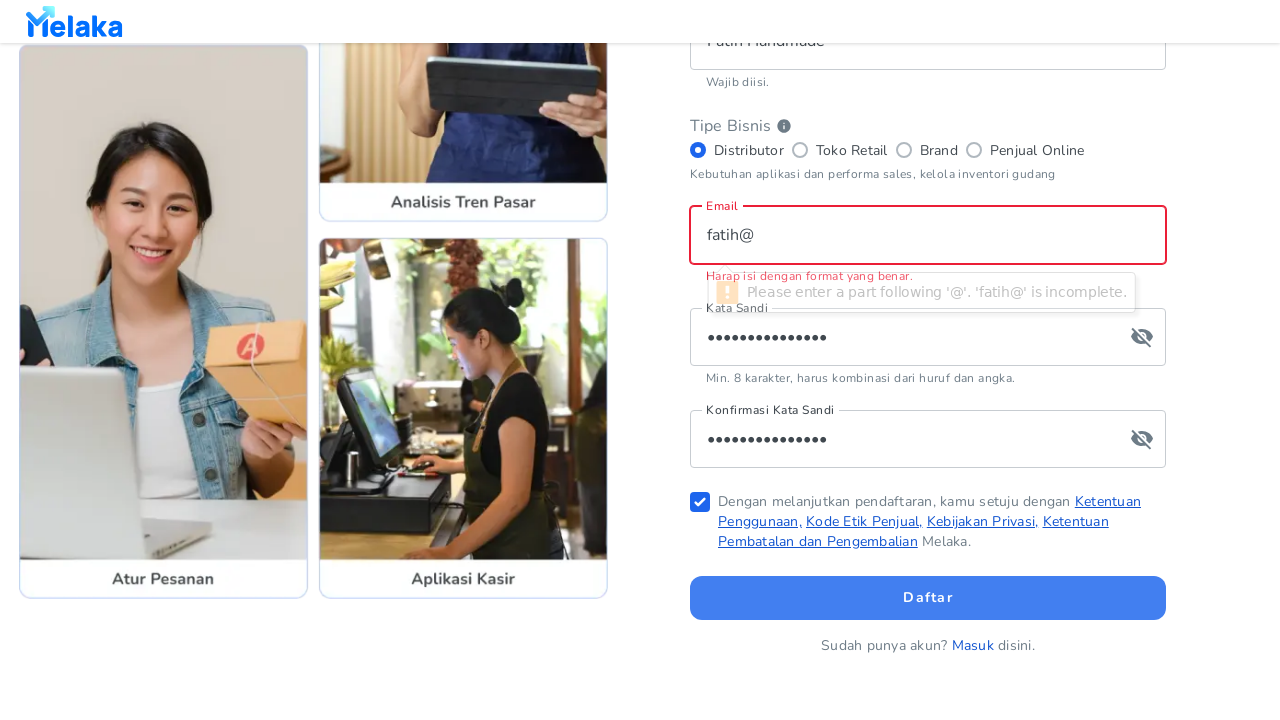

Email validation error message appeared, confirming invalid email format 'fatih@' was rejected
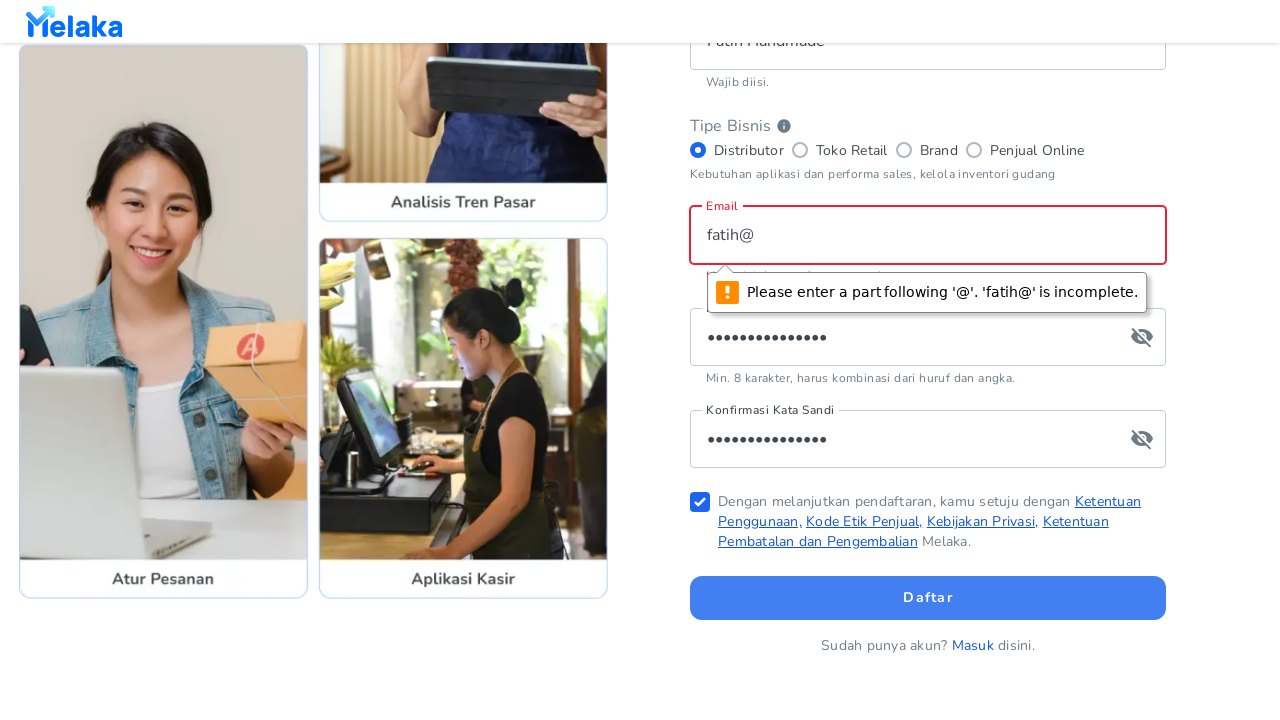

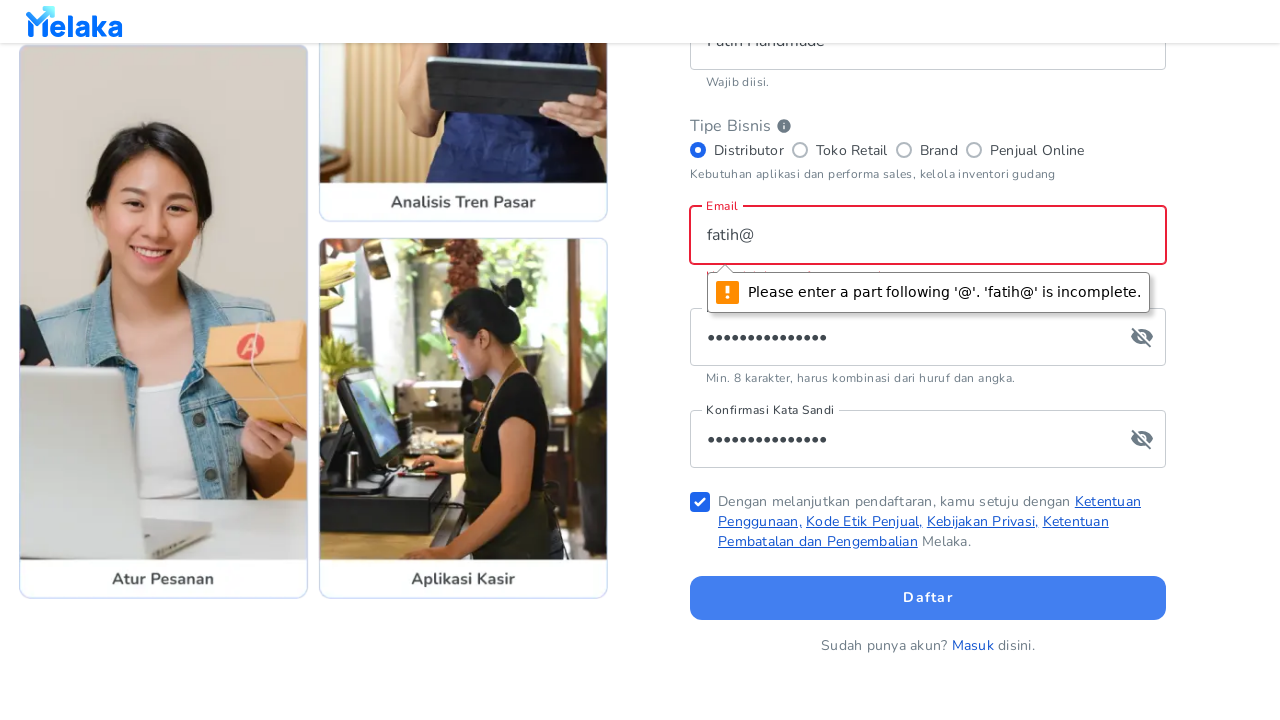